Tests form validation by first filling message field, submitting, then clearing message and filling name field to verify error for missing message

Starting URL: https://ultimateqa.com/filling-out-forms/

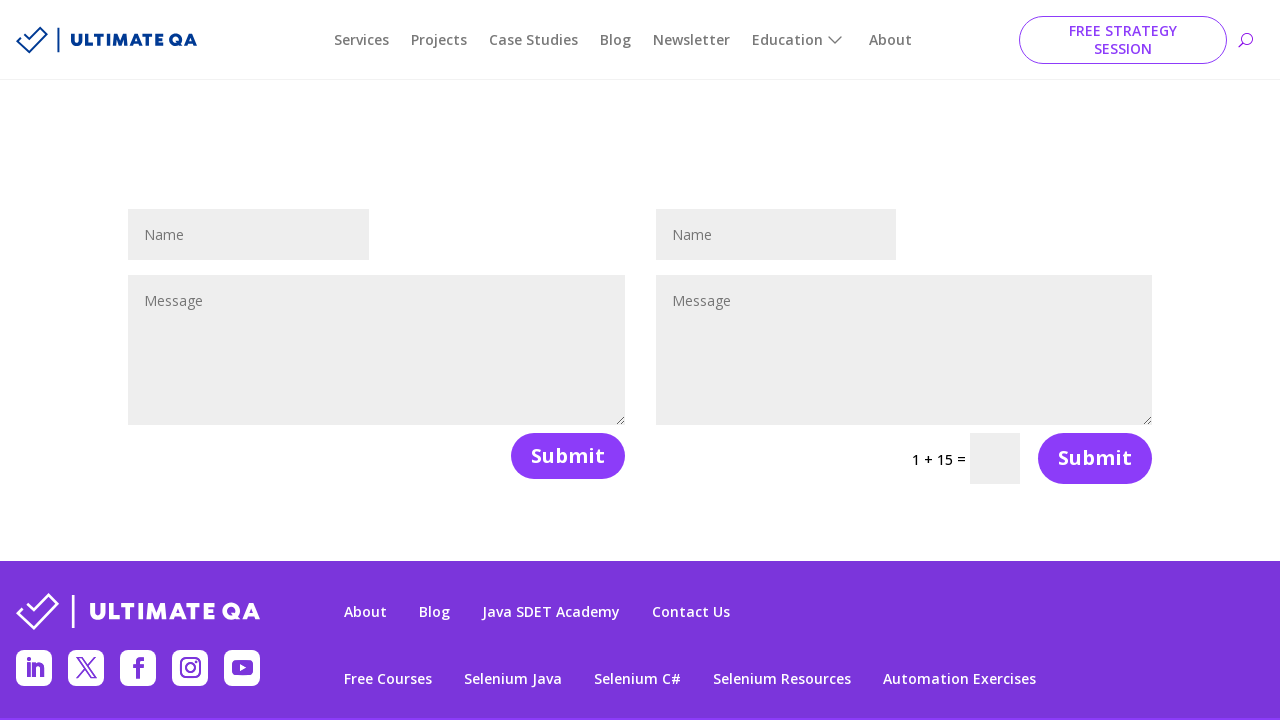

Filled message field with '111111' on #et_pb_contact_message_0
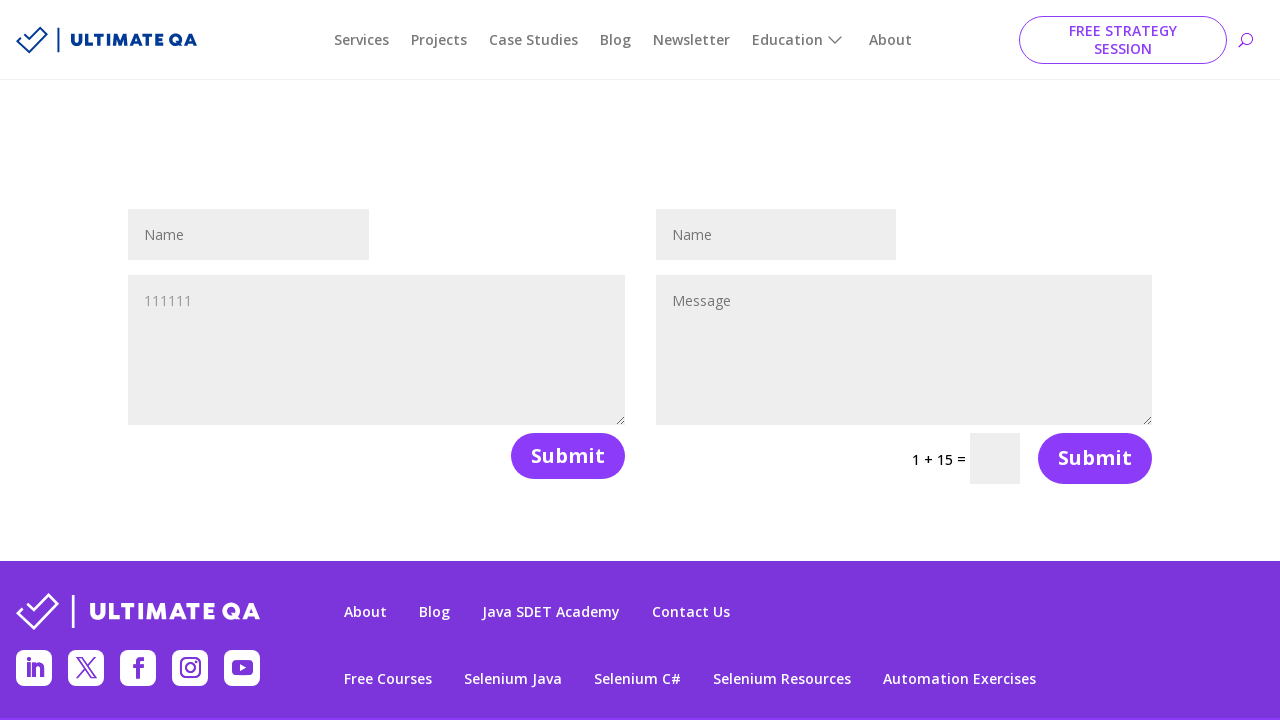

Clicked submit button (expected to fail due to missing name) at (568, 456) on [name="et_builder_submit_button"]
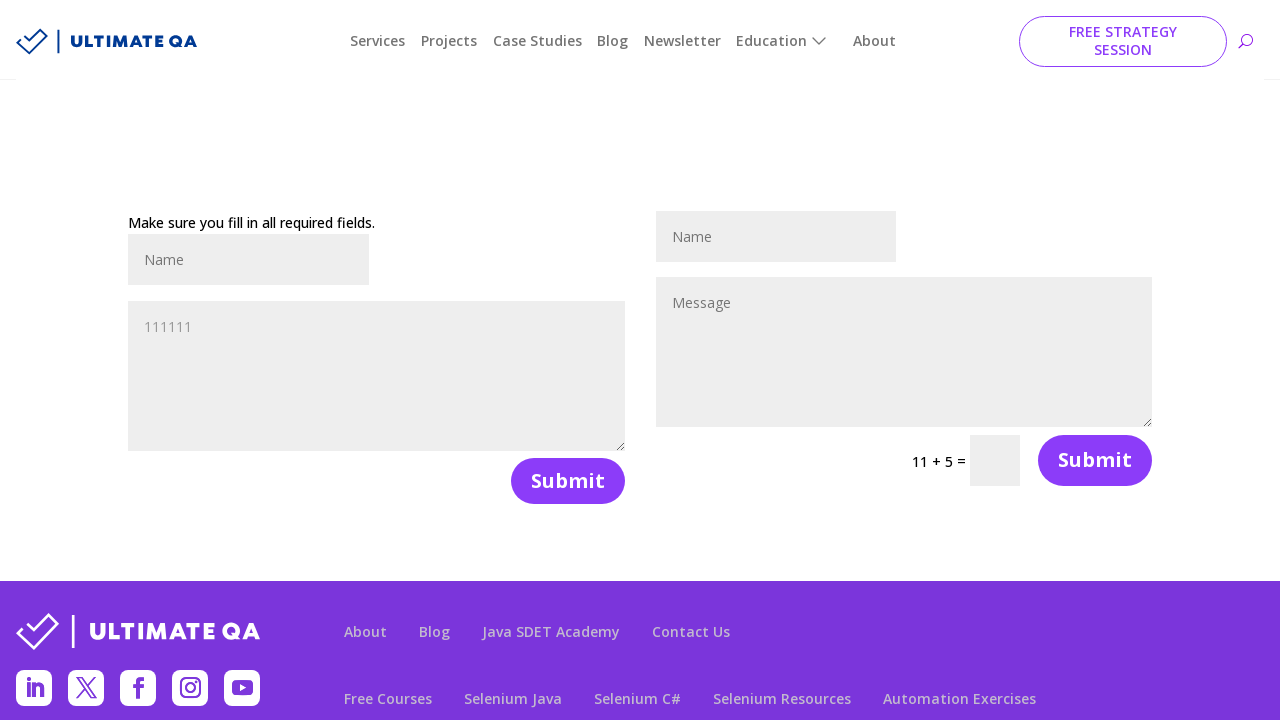

Cleared the message field on #et_pb_contact_message_0
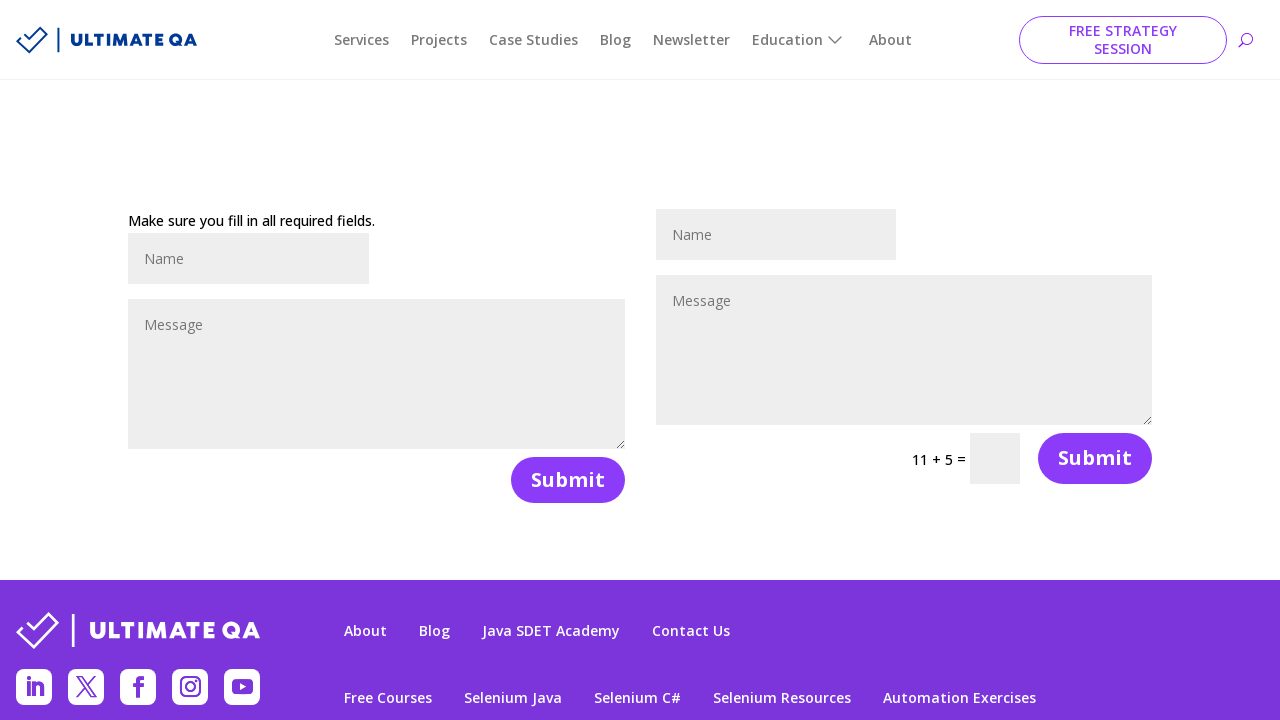

Filled name field with '1111' on #et_pb_contact_name_0
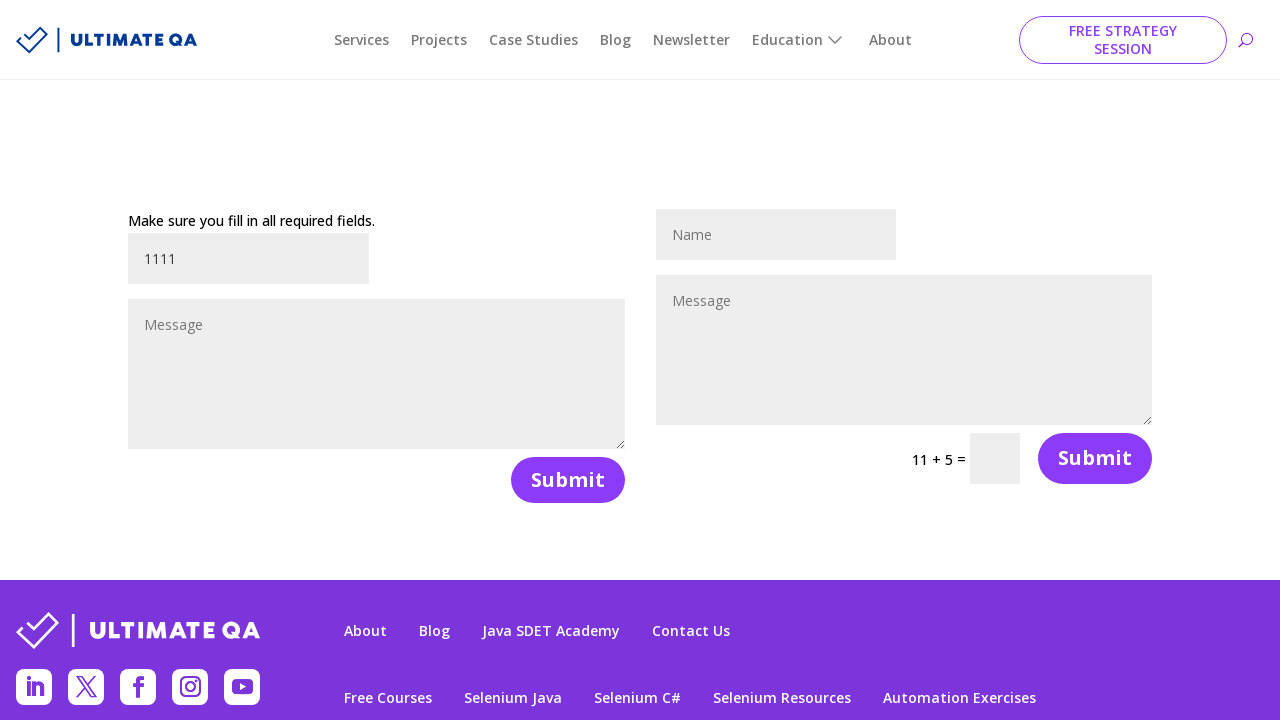

Clicked submit button again (expected to fail due to missing message) at (568, 480) on [name="et_builder_submit_button"]
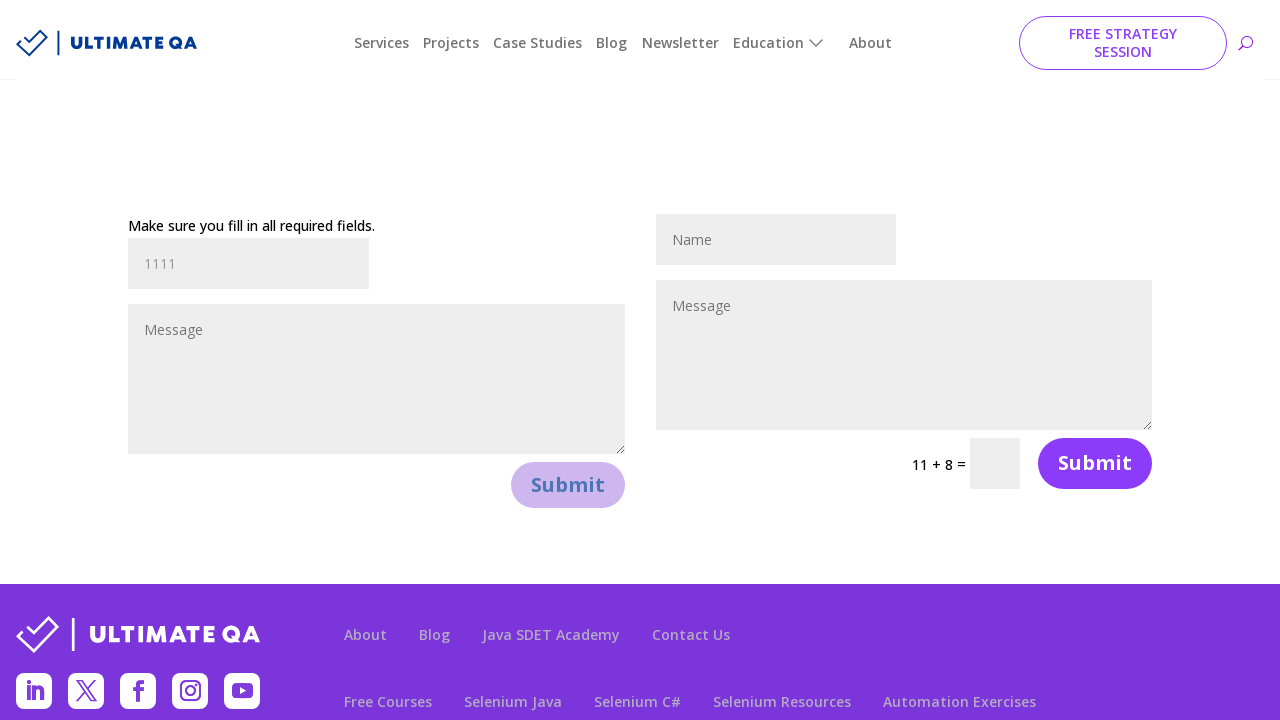

Waited for error message to appear indicating missing message field
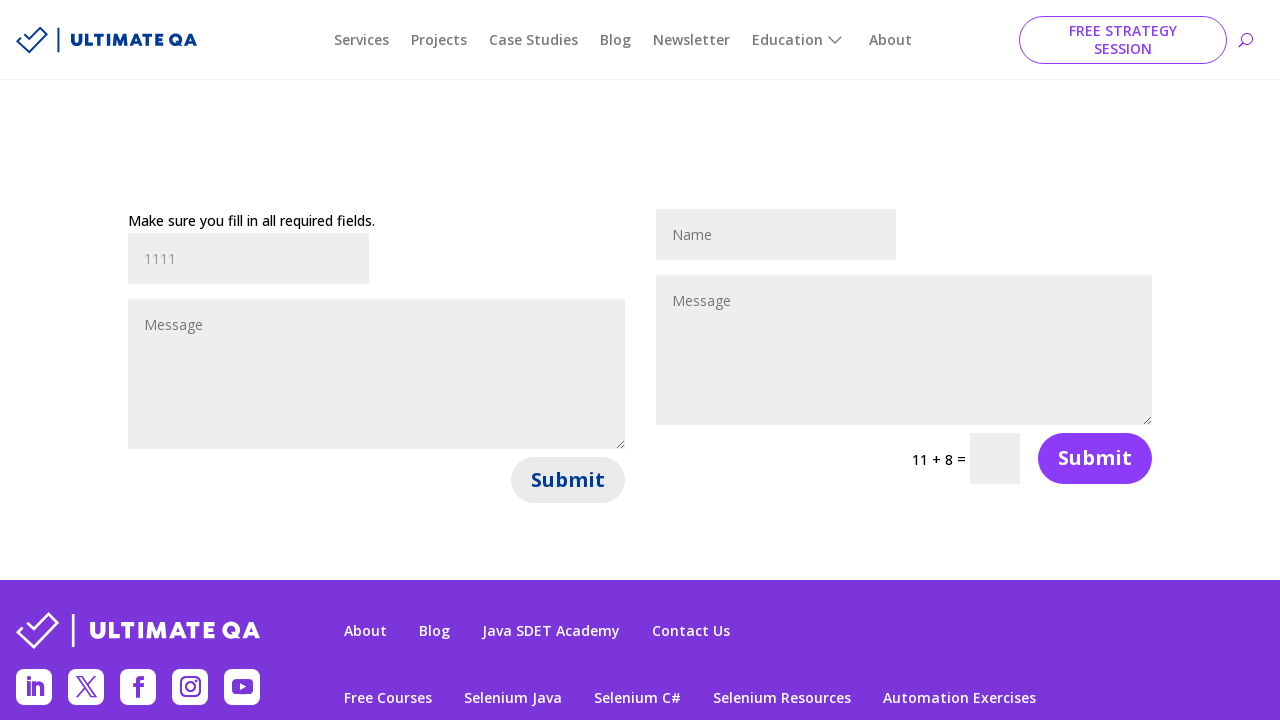

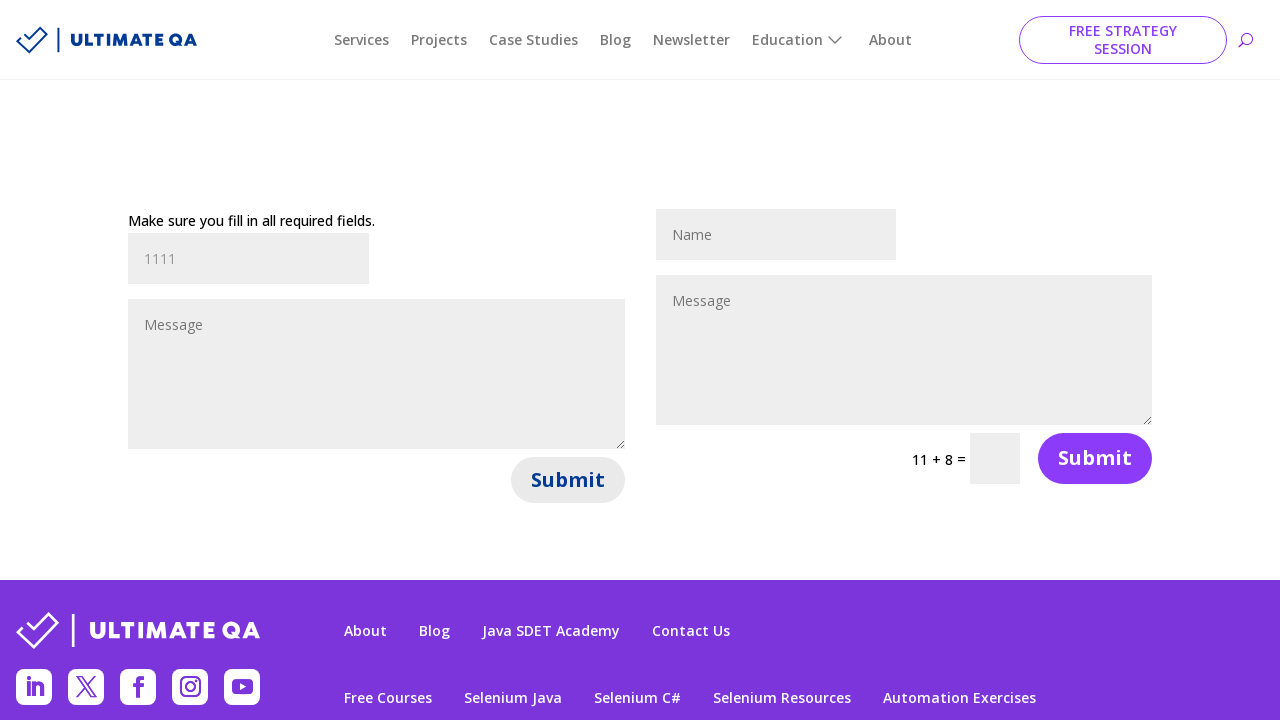